Tests that registration fails with appropriate warning when privacy policy checkbox is not checked.

Starting URL: https://ecommerce-playground.lambdatest.io/index.php?route=account/register

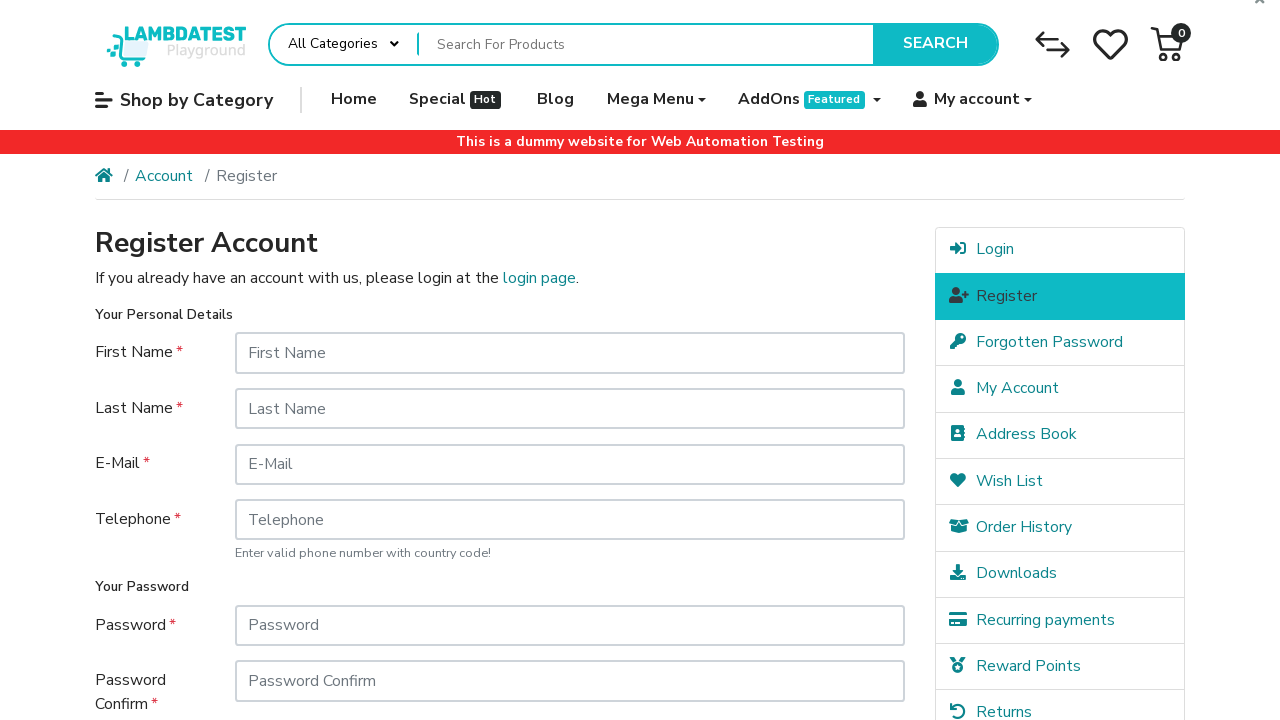

Generated unique email: testuser651580646@gmail.com
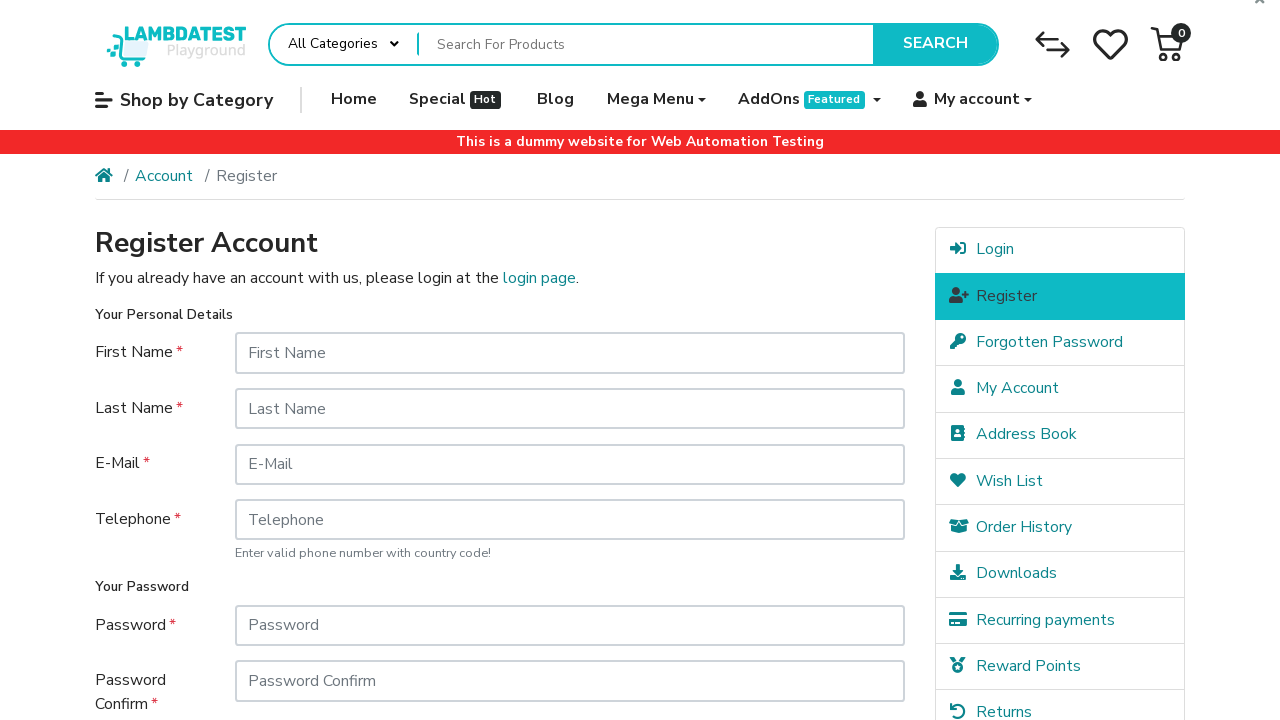

Filled first name field with 'TestFirst' on input[name='firstname']
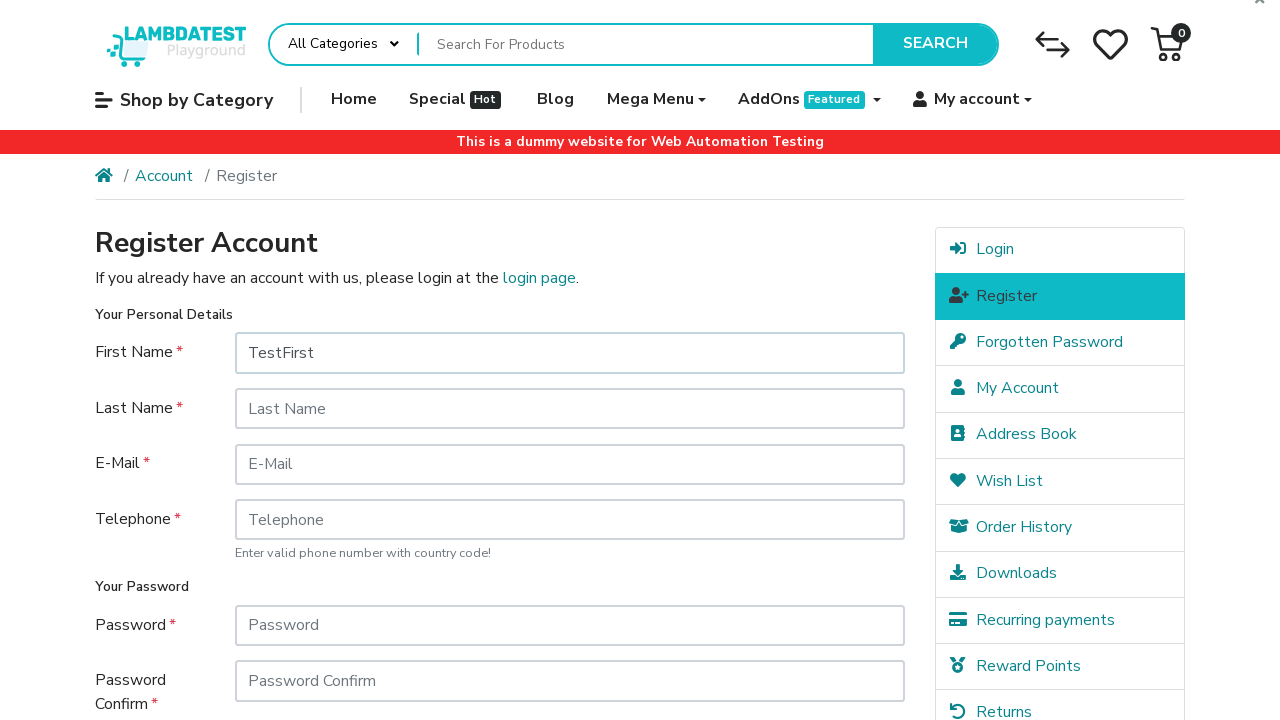

Filled last name field with 'TestLast' on input[name='lastname']
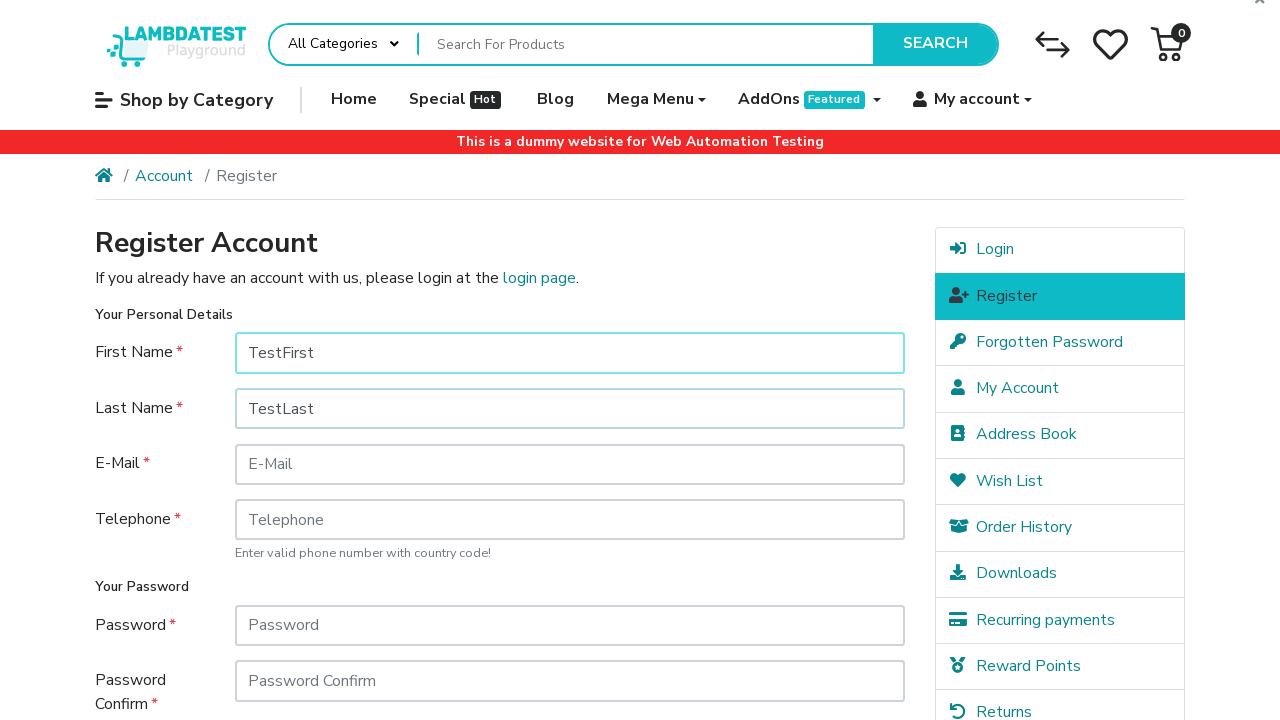

Filled email field with generated email on input[name='email']
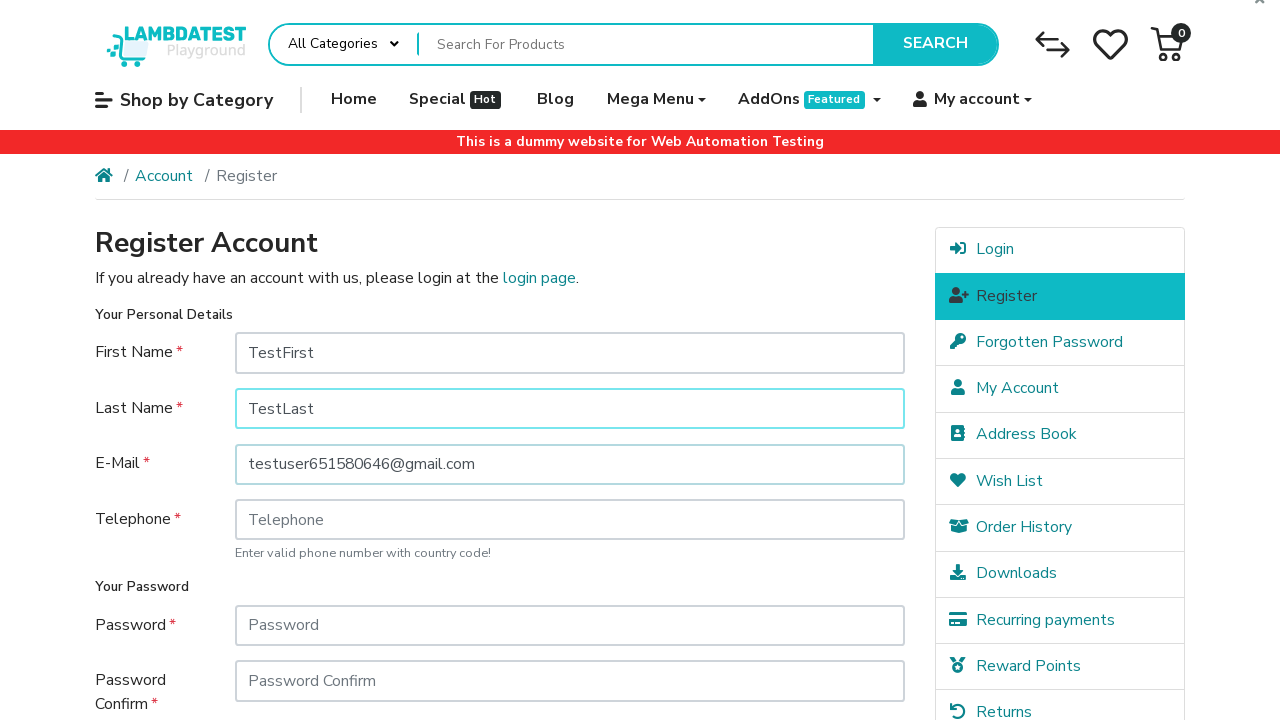

Filled telephone field with '0123456789' on input[name='telephone']
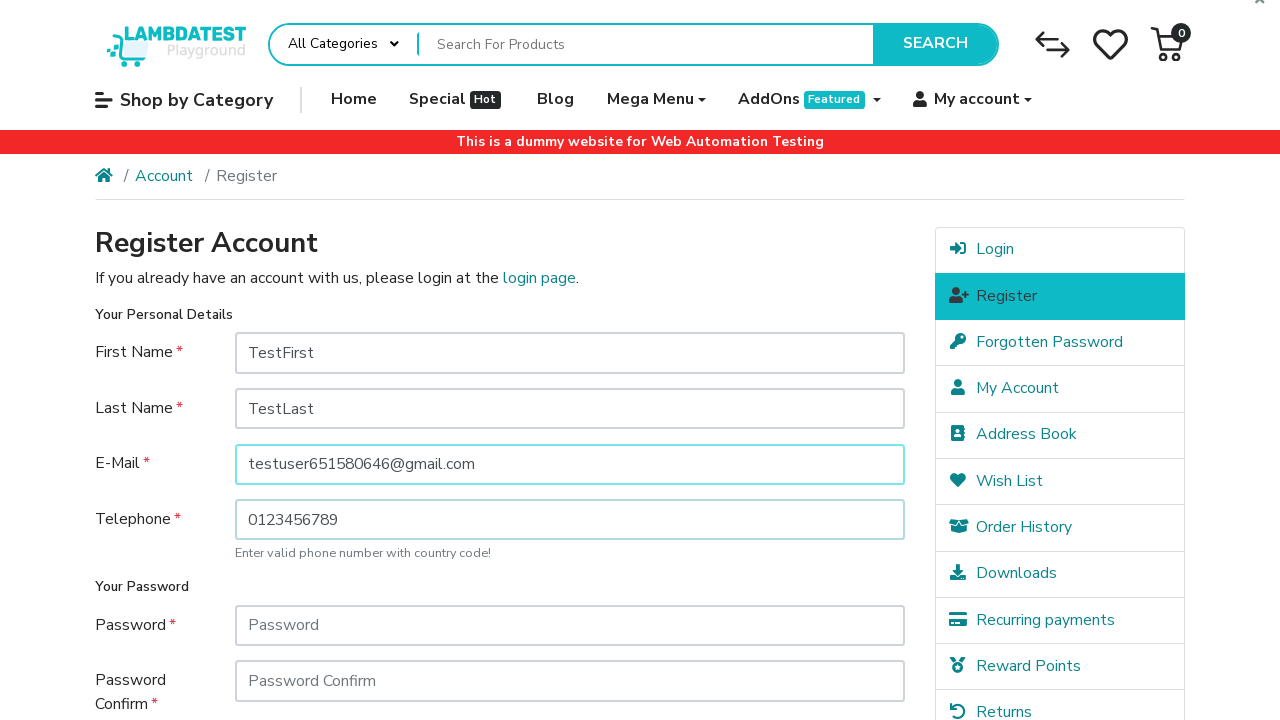

Filled password field on input[name='password']
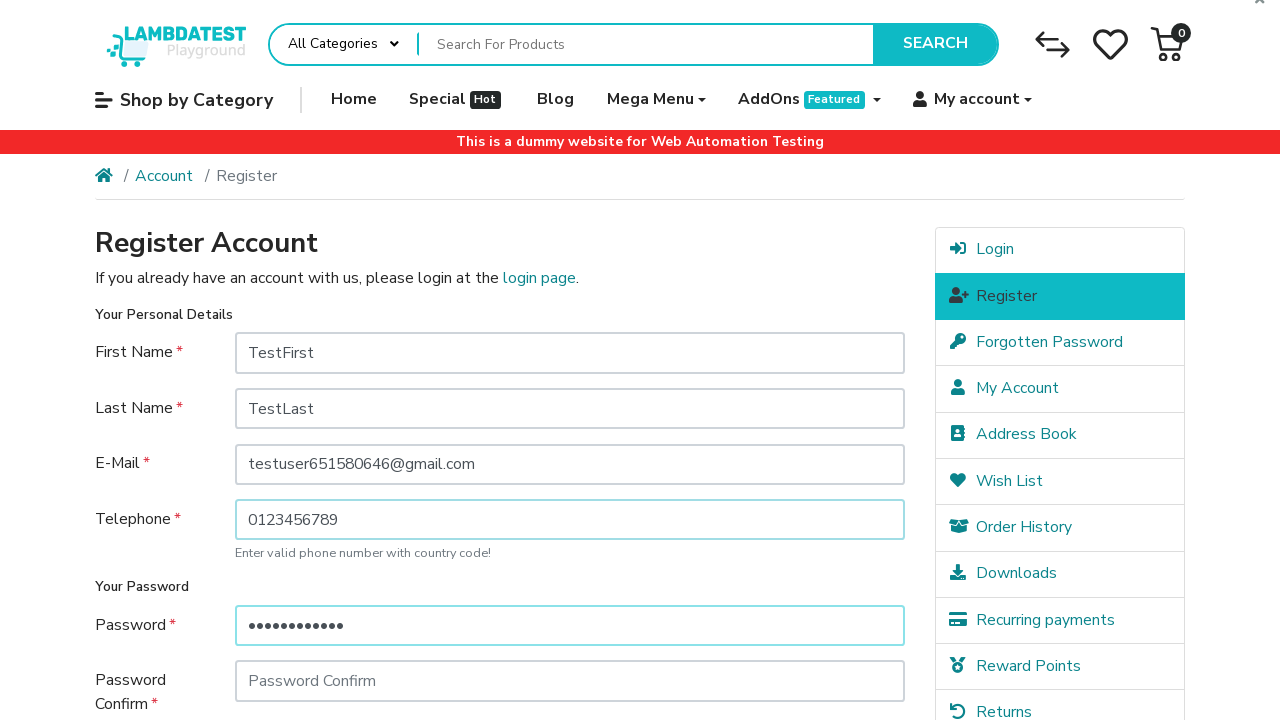

Filled password confirmation field on input[name='confirm']
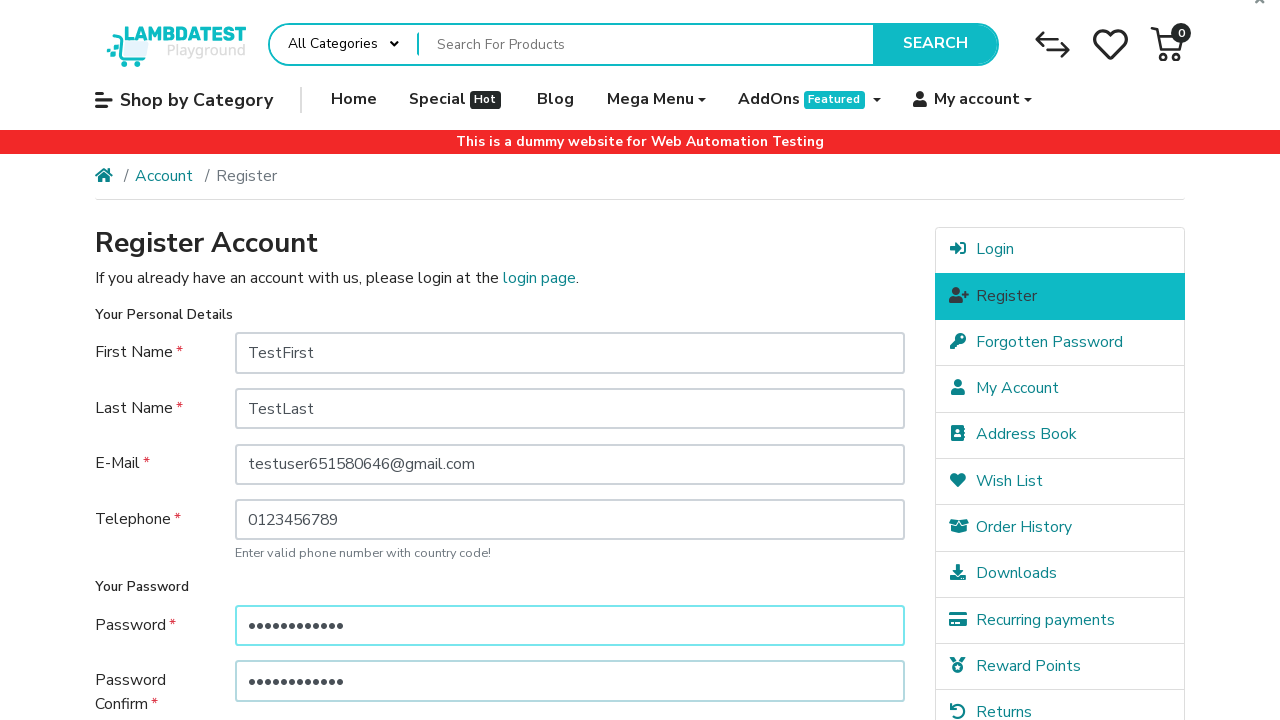

Clicked Continue button without checking privacy policy checkbox at (858, 578) on input[type='submit'][value='Continue']
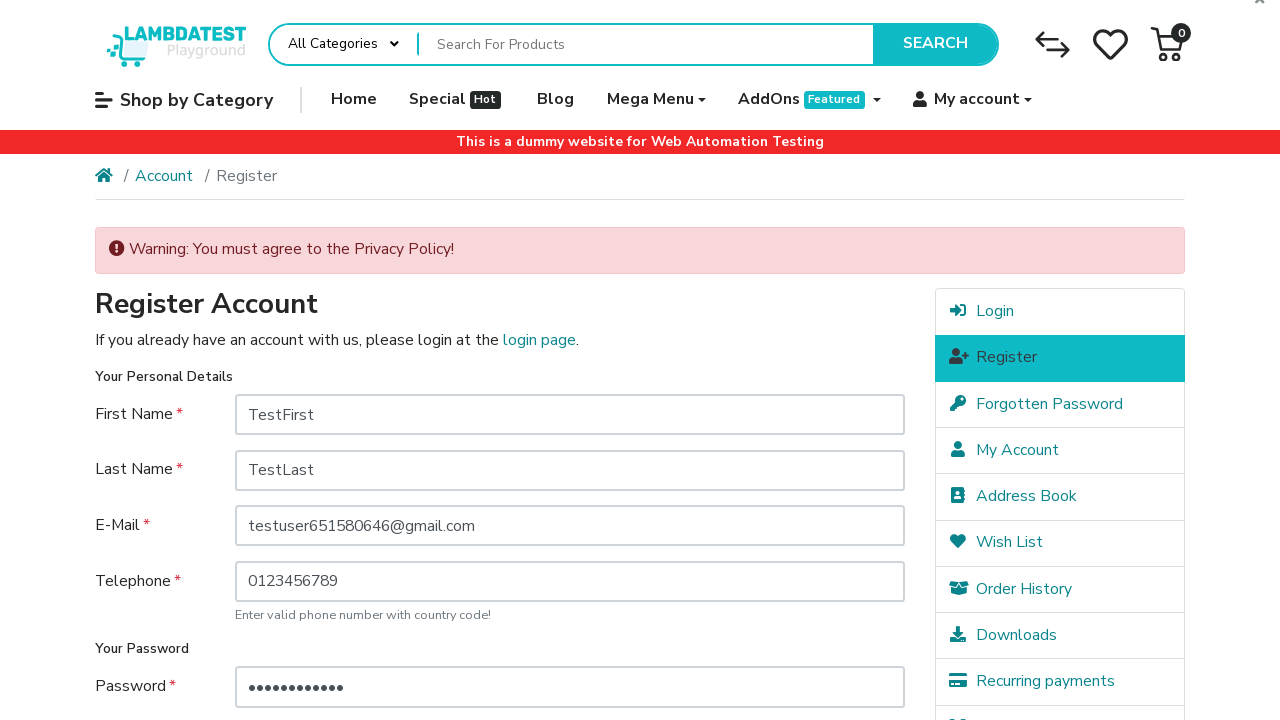

Privacy policy warning message appeared as expected
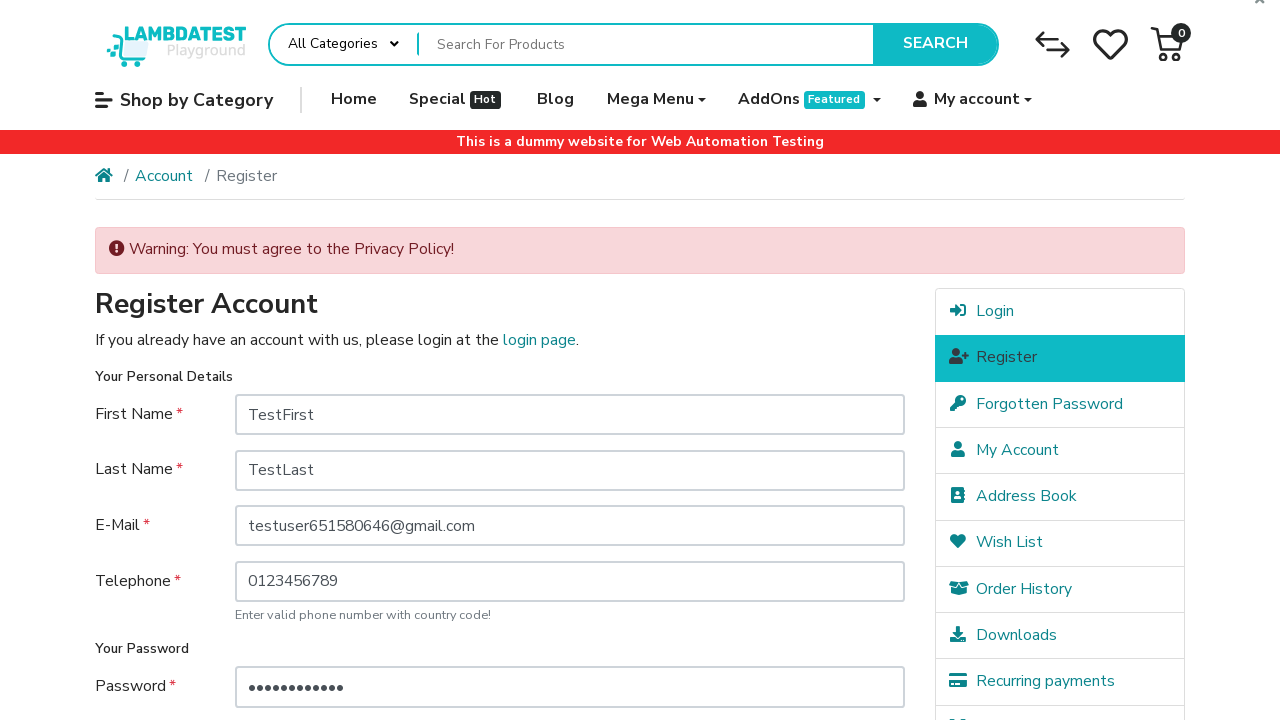

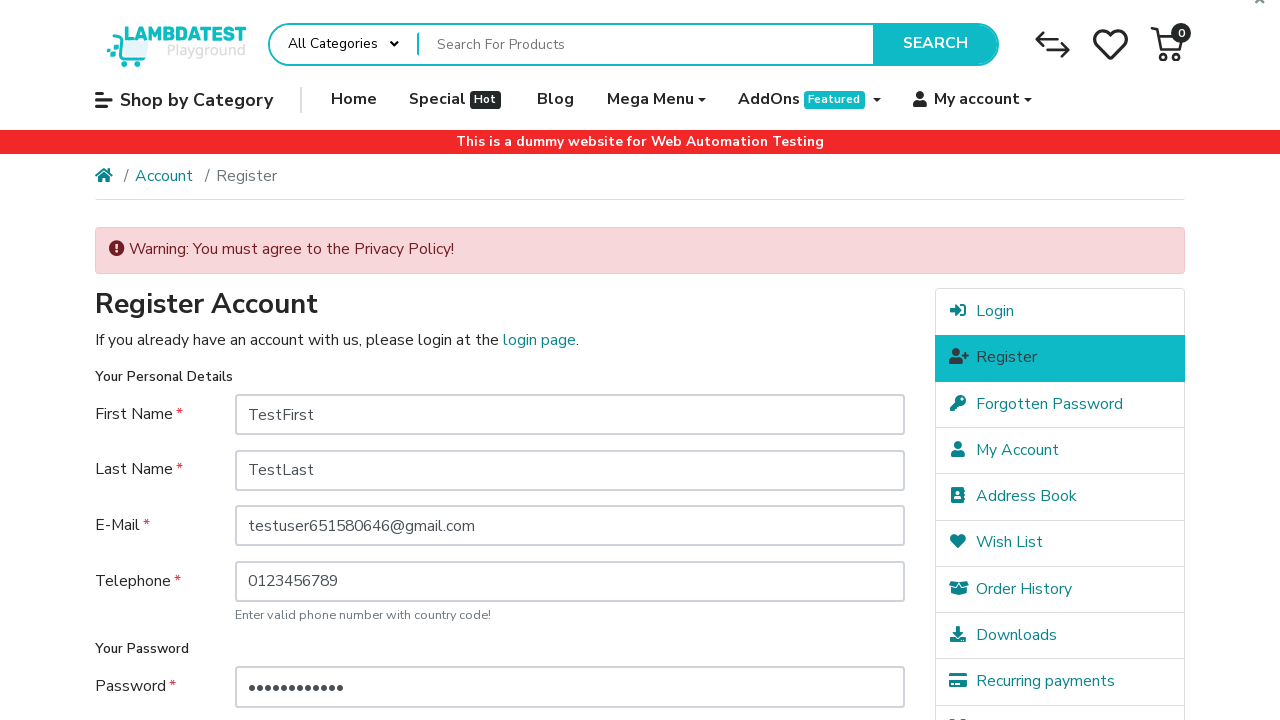